Navigates to a demo store, clicks on the cart, then navigates to the My Account page

Starting URL: http://demostore.supersqa.com/

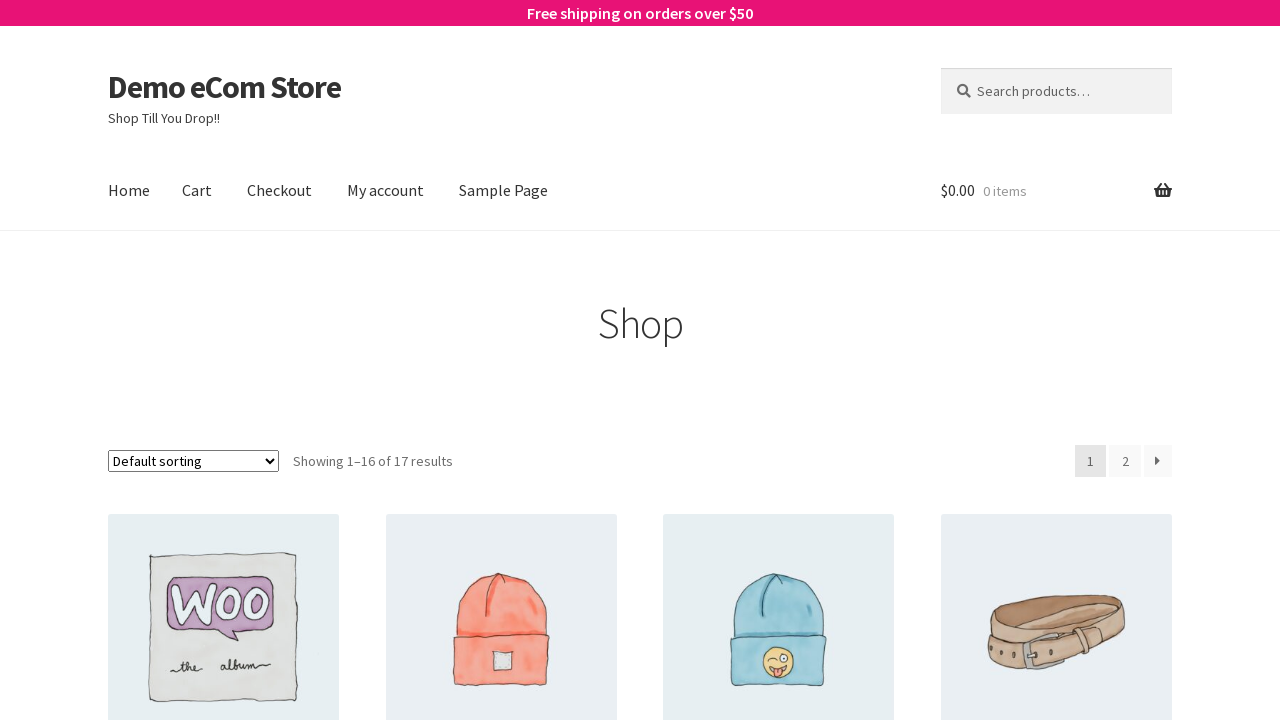

Navigated to demo store homepage
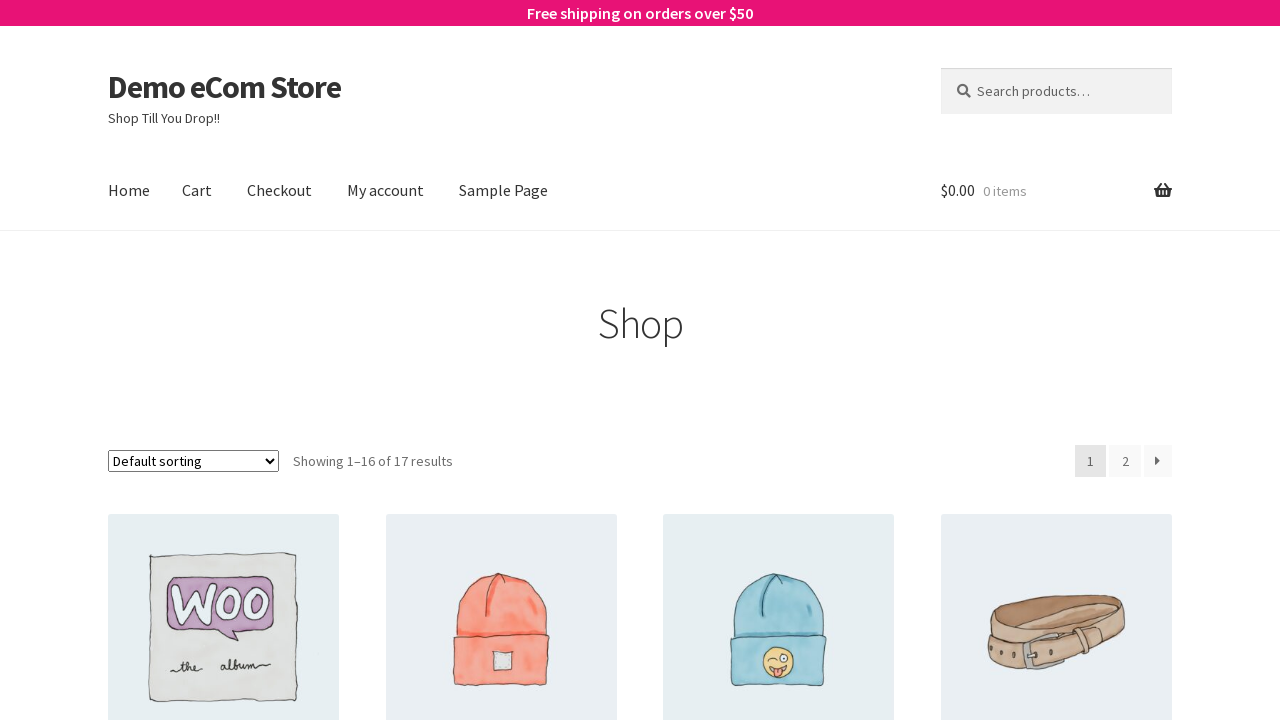

Clicked on the cart icon at (1056, 191) on #site-header-cart
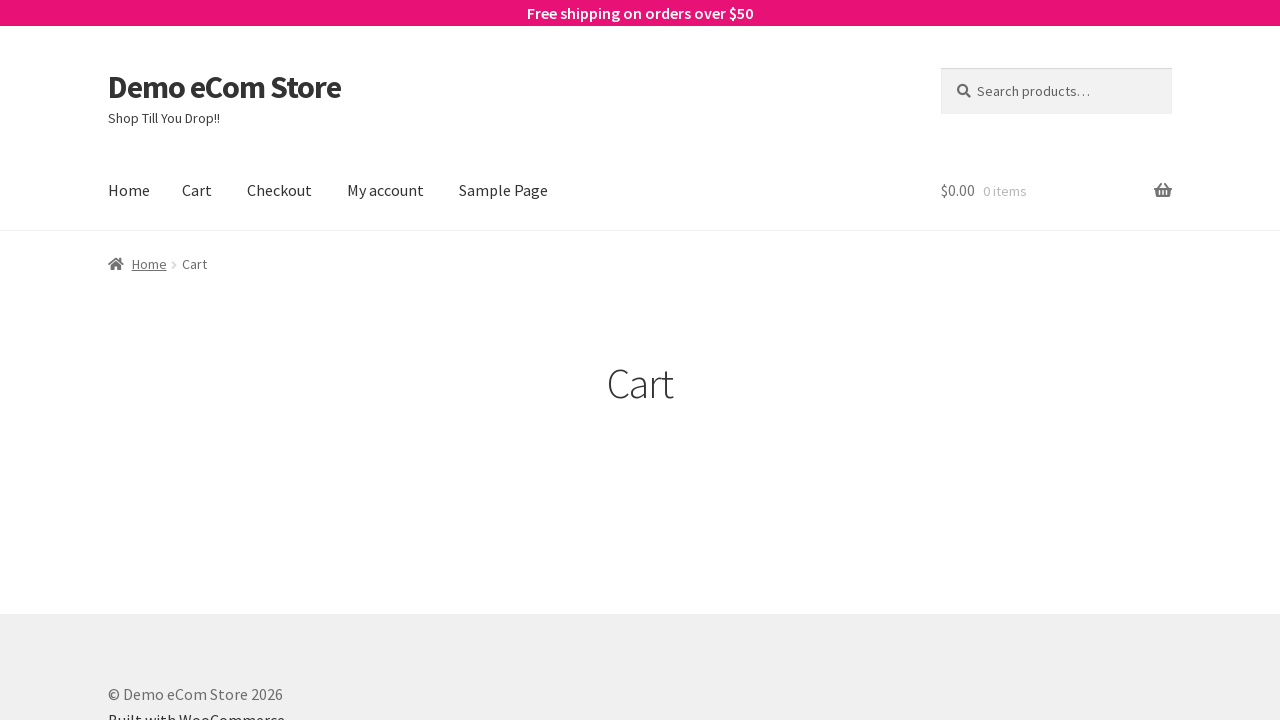

Clicked on My Account link at (386, 191) on text=My account
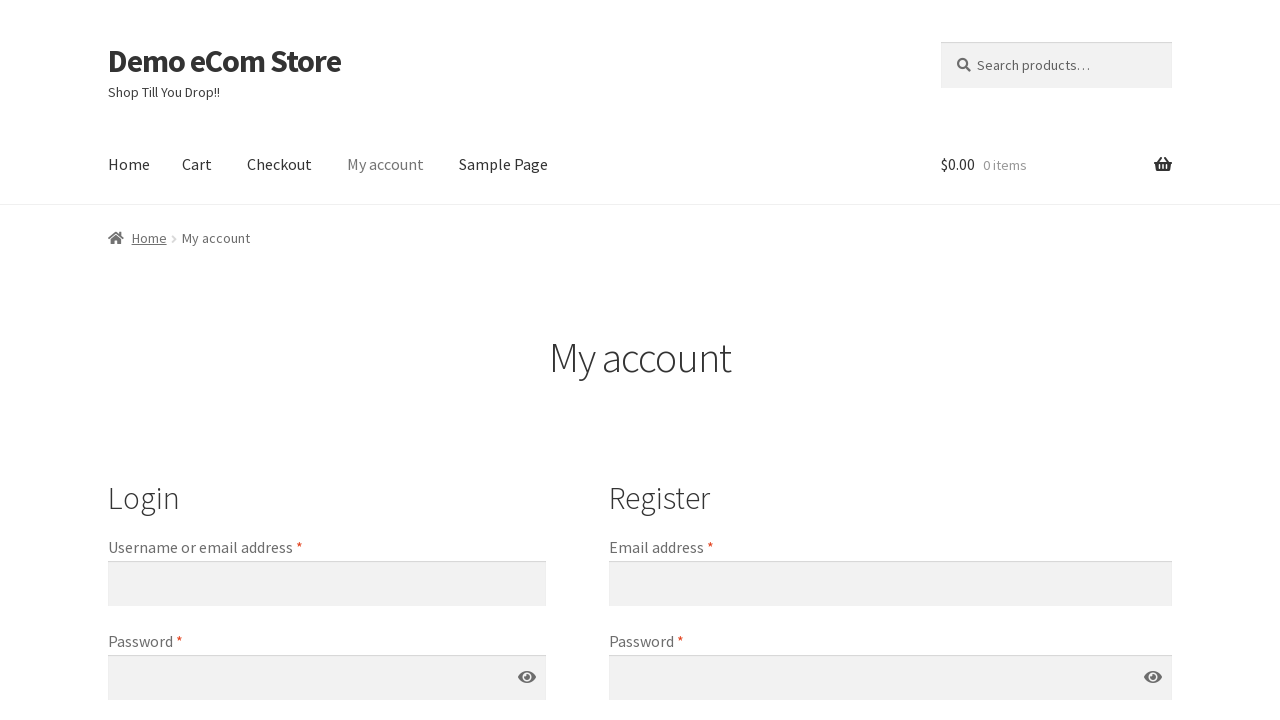

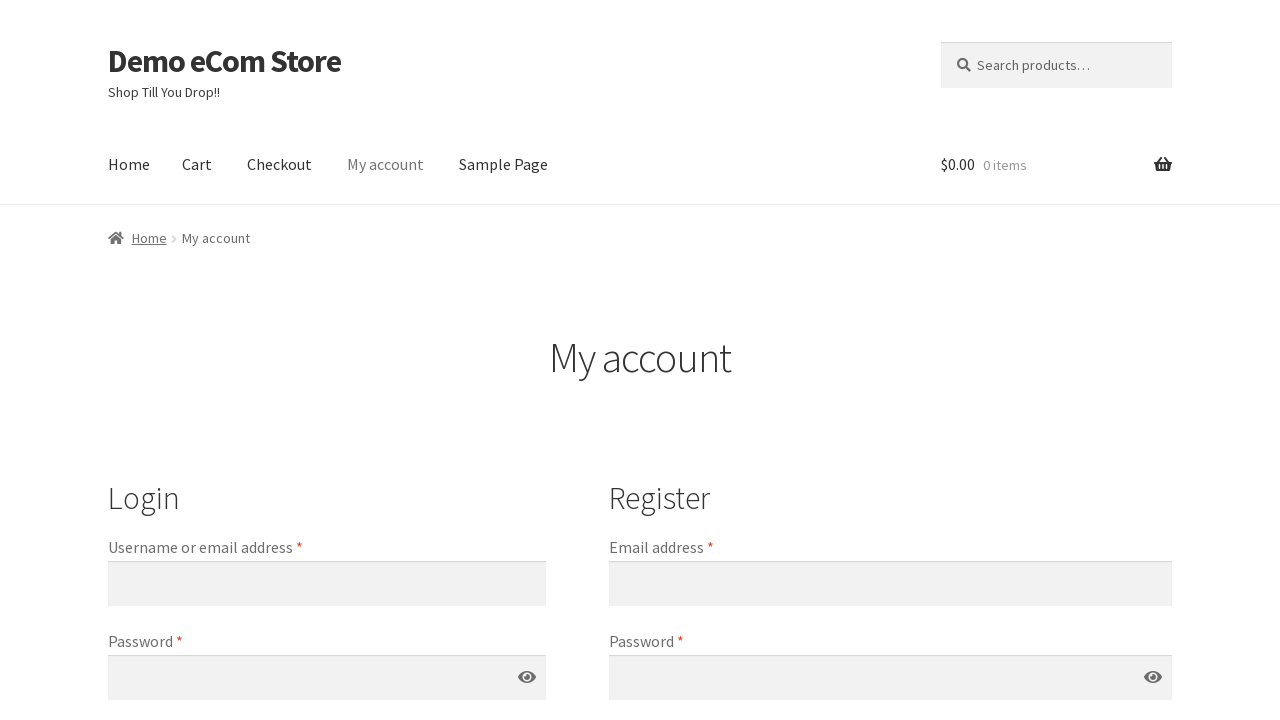